Navigates to a Vercel-hosted application and verifies the page loads successfully with a valid HTTP status code

Starting URL: https://kurs-next-lake.vercel.app/

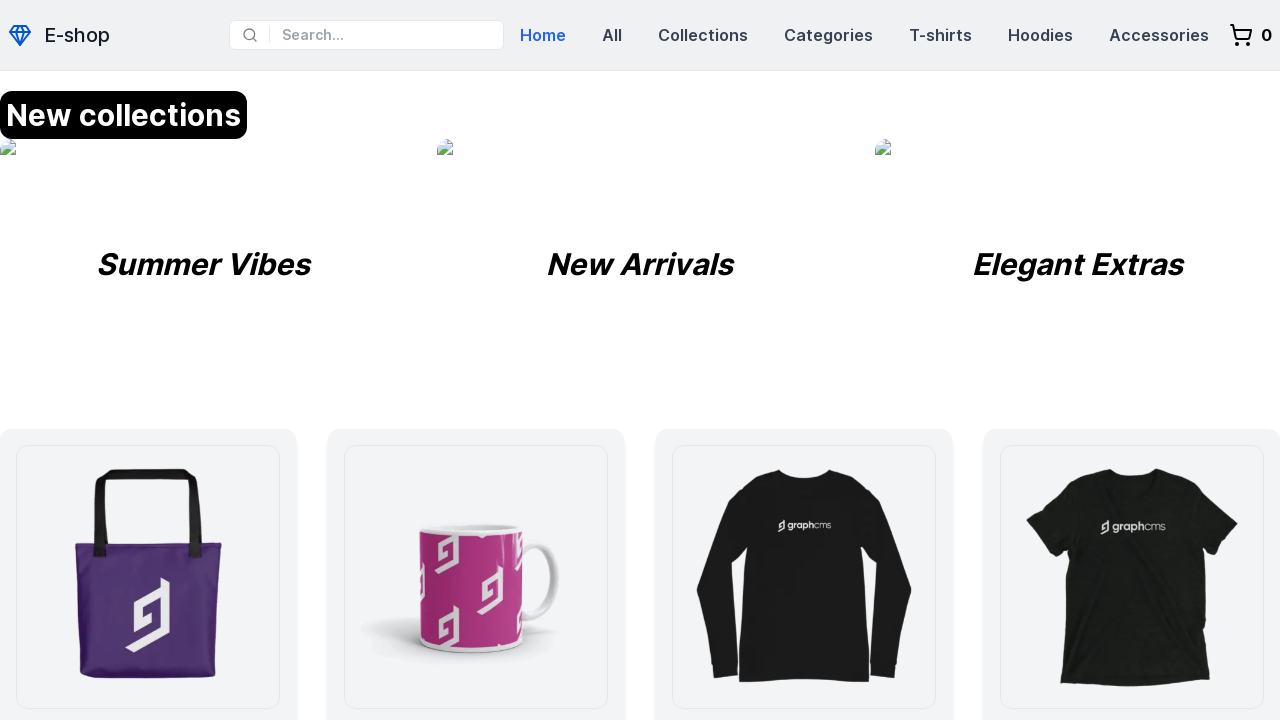

Navigated to Vercel-hosted application at https://kurs-next-lake.vercel.app/
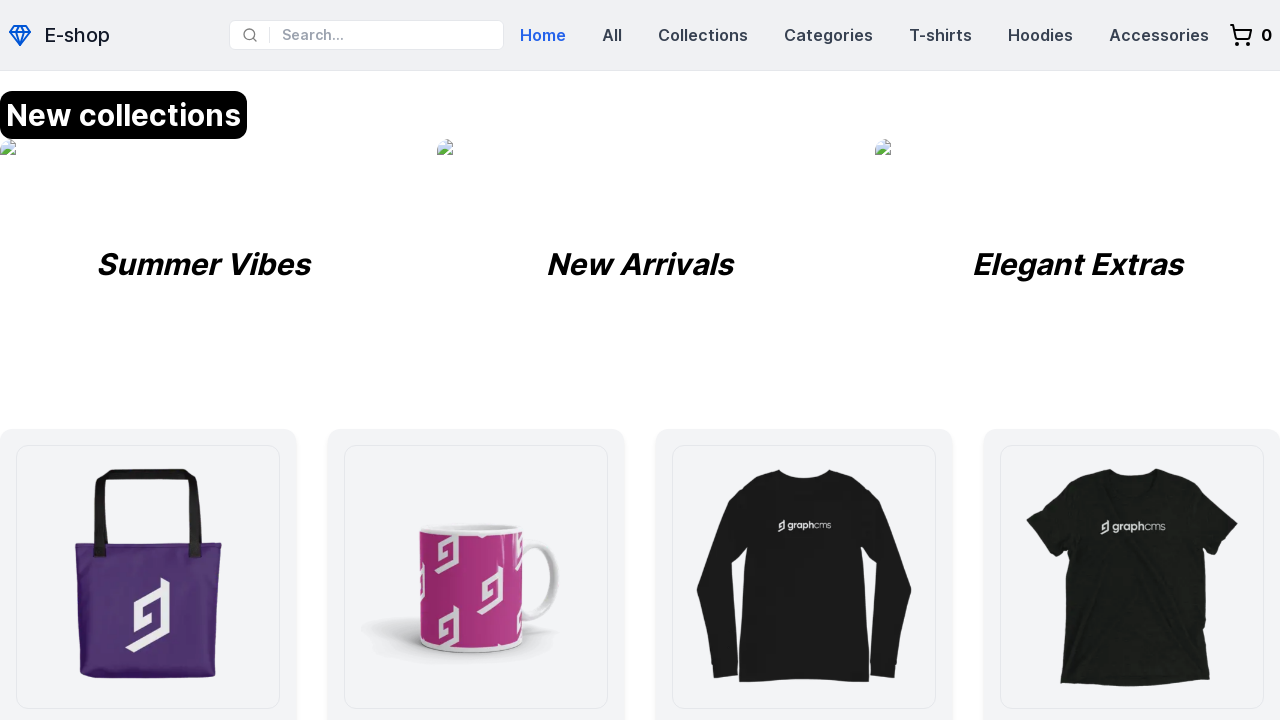

Page loaded successfully - DOM content loaded
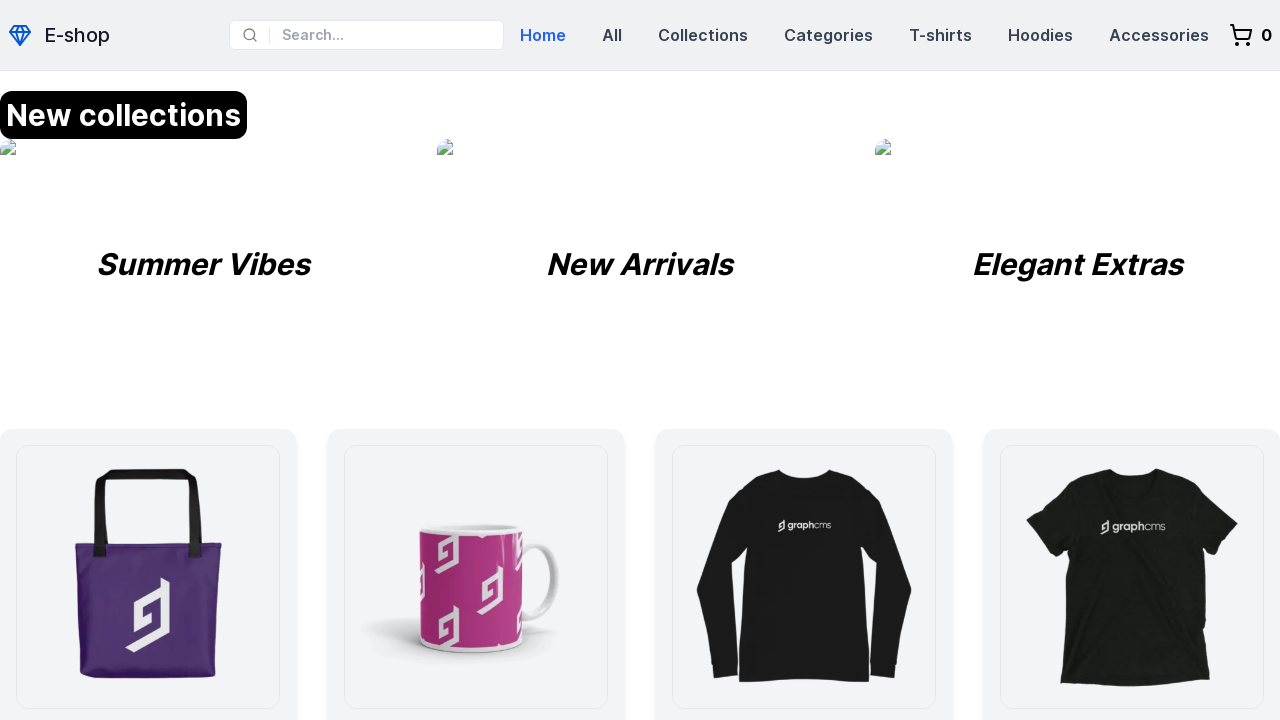

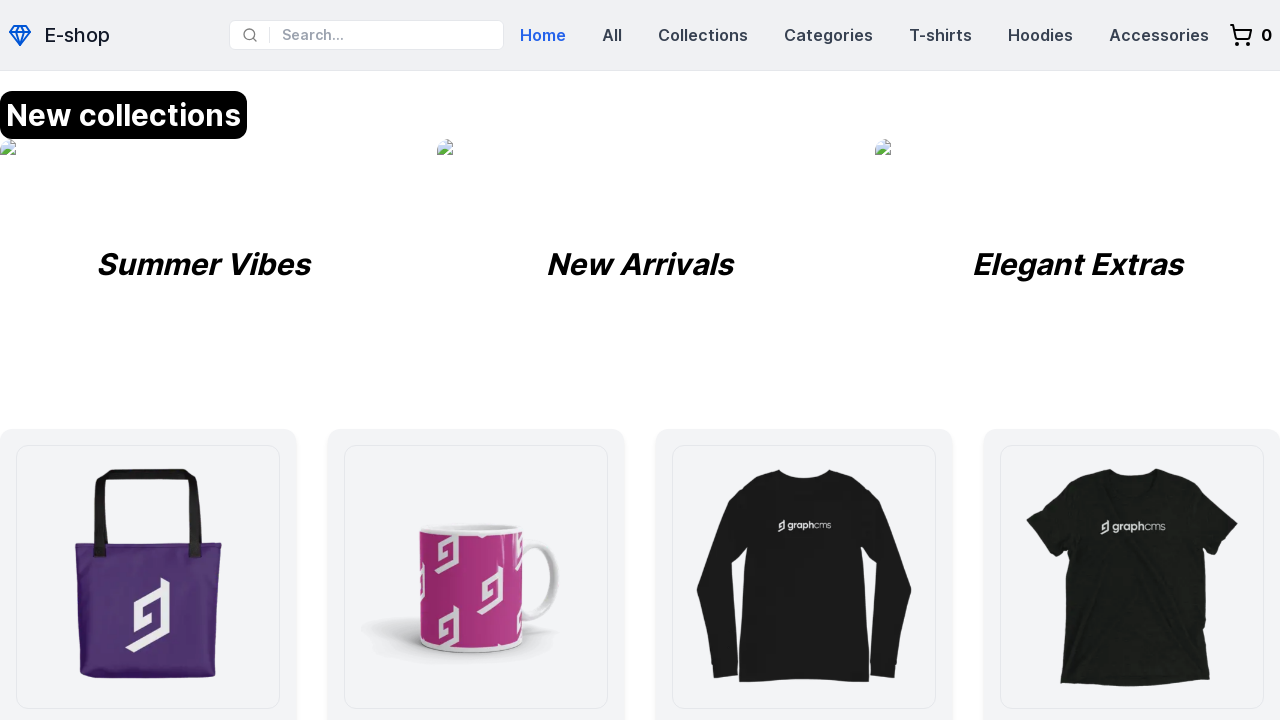